Tests dropdown functionality by navigating to the dropdown page and verifying that the default selected option is "Please select an option"

Starting URL: http://the-internet.herokuapp.com/

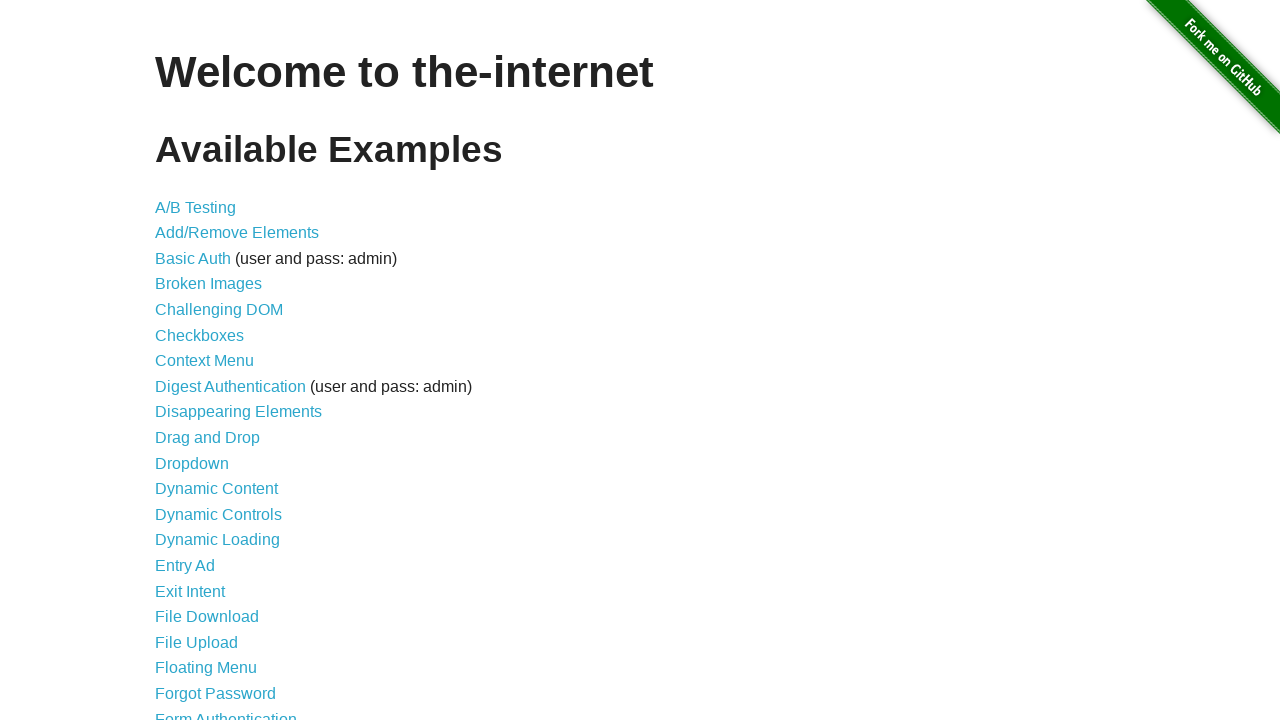

Clicked on dropdown link to navigate to dropdown page at (192, 463) on a[href='/dropdown']
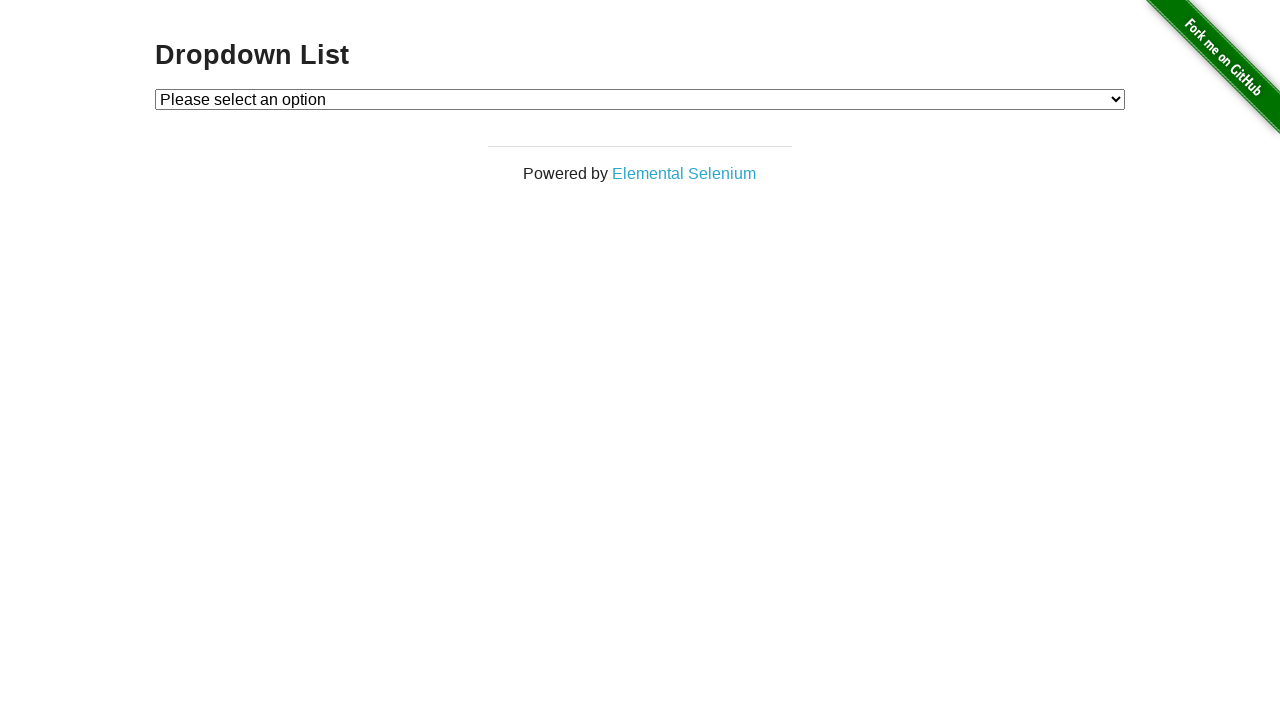

Dropdown element loaded and became visible
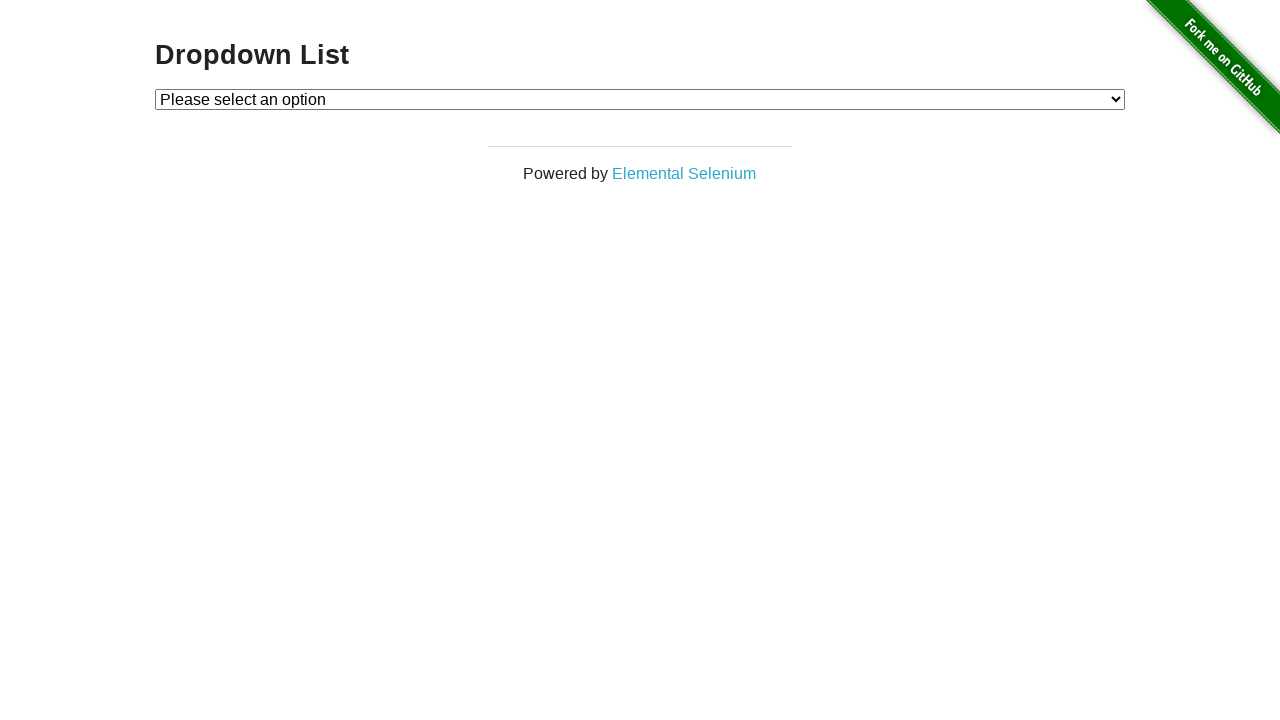

Retrieved default selected option text
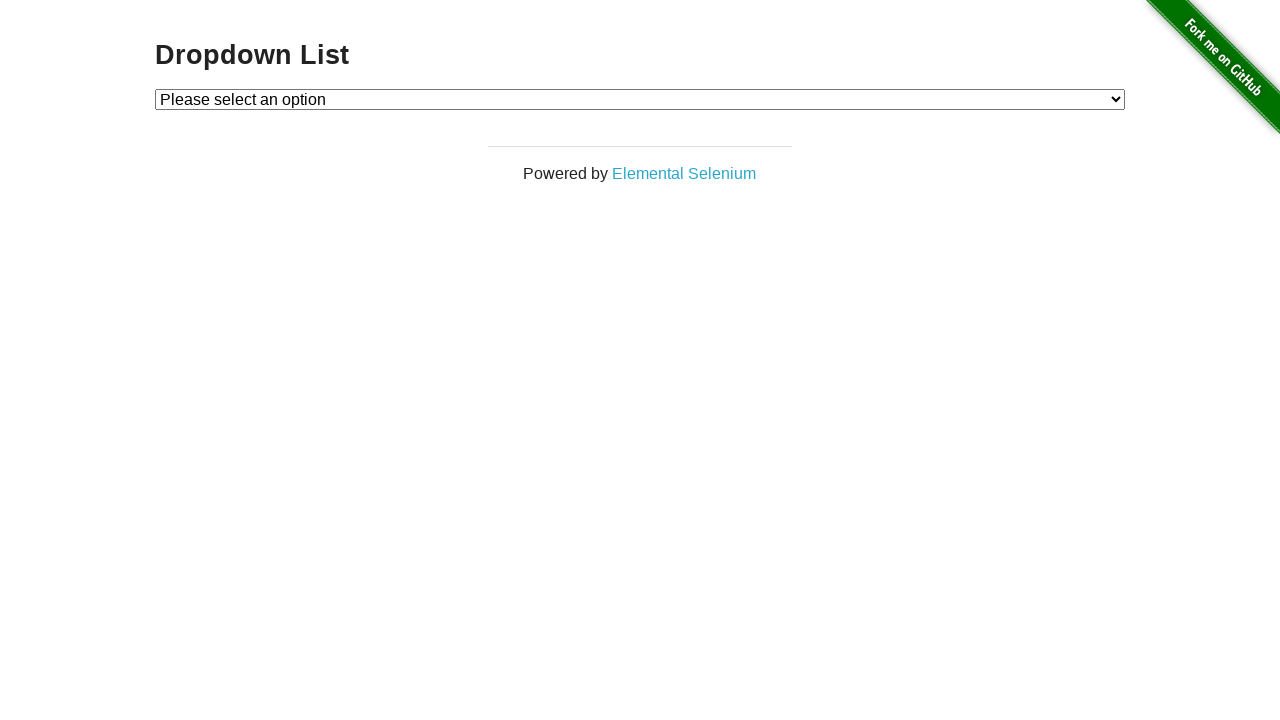

Verified default selected option is 'Please select an option'
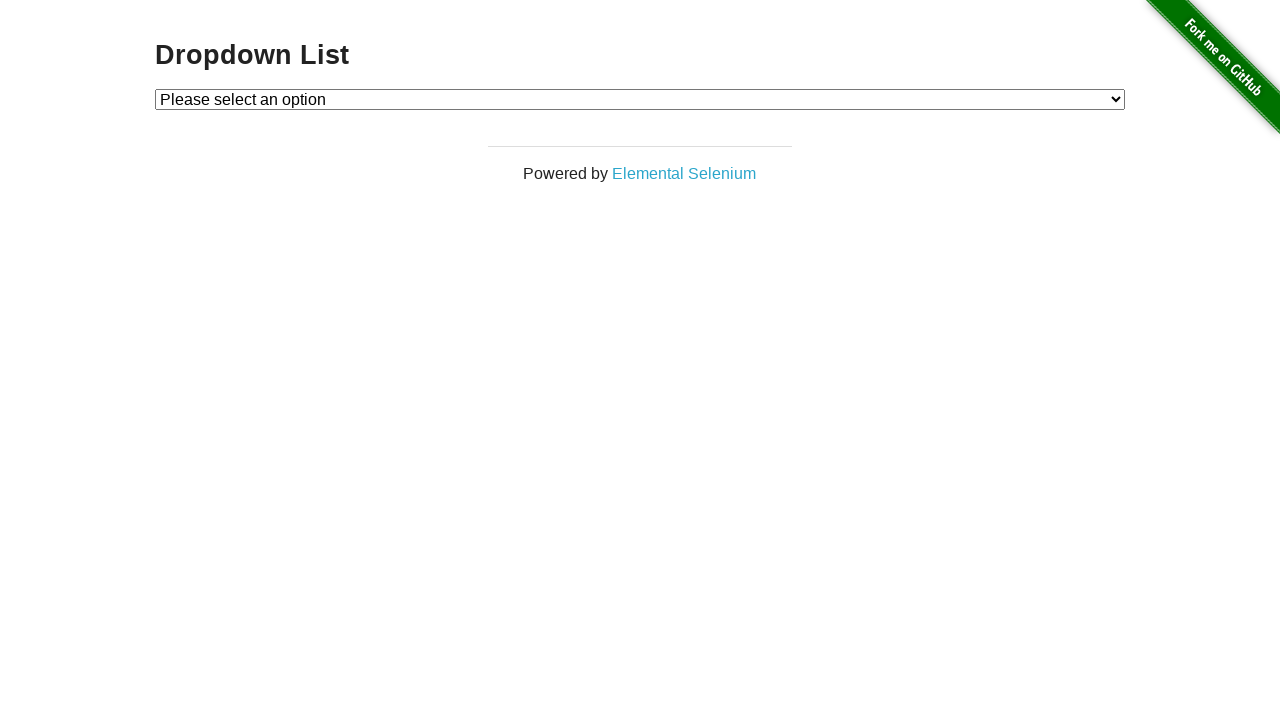

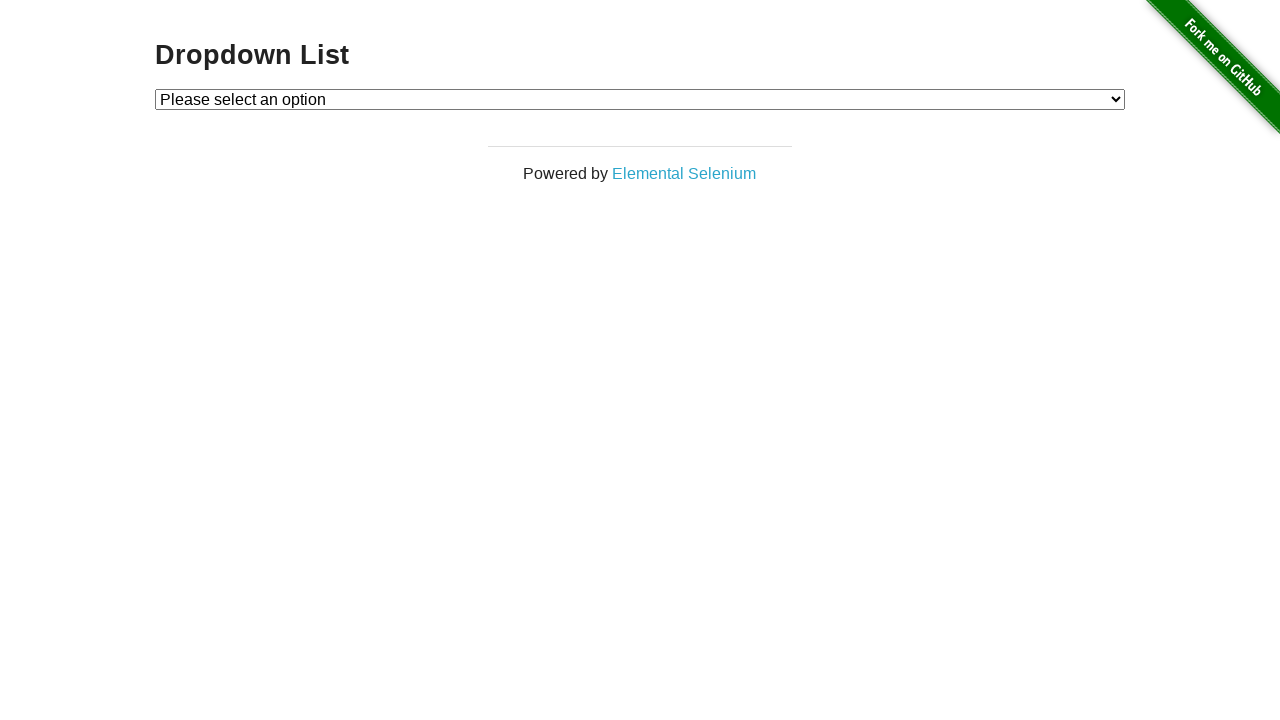